Tests keyboard actions on a text comparison website by typing text in the first textarea, selecting all with Ctrl+A, copying with Ctrl+C, tabbing to the second textarea, and pasting with Ctrl+V

Starting URL: https://text-compare.com/

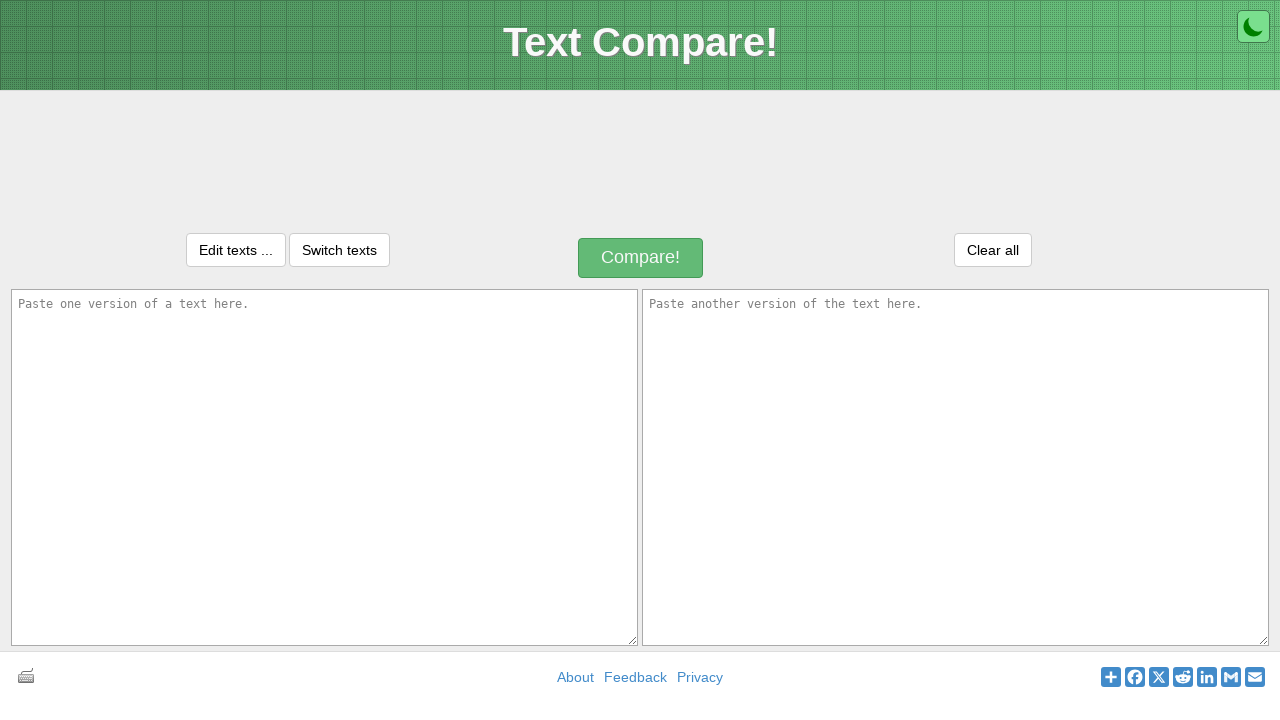

Filled first textarea with 'WELCOME' on textarea#inputText1
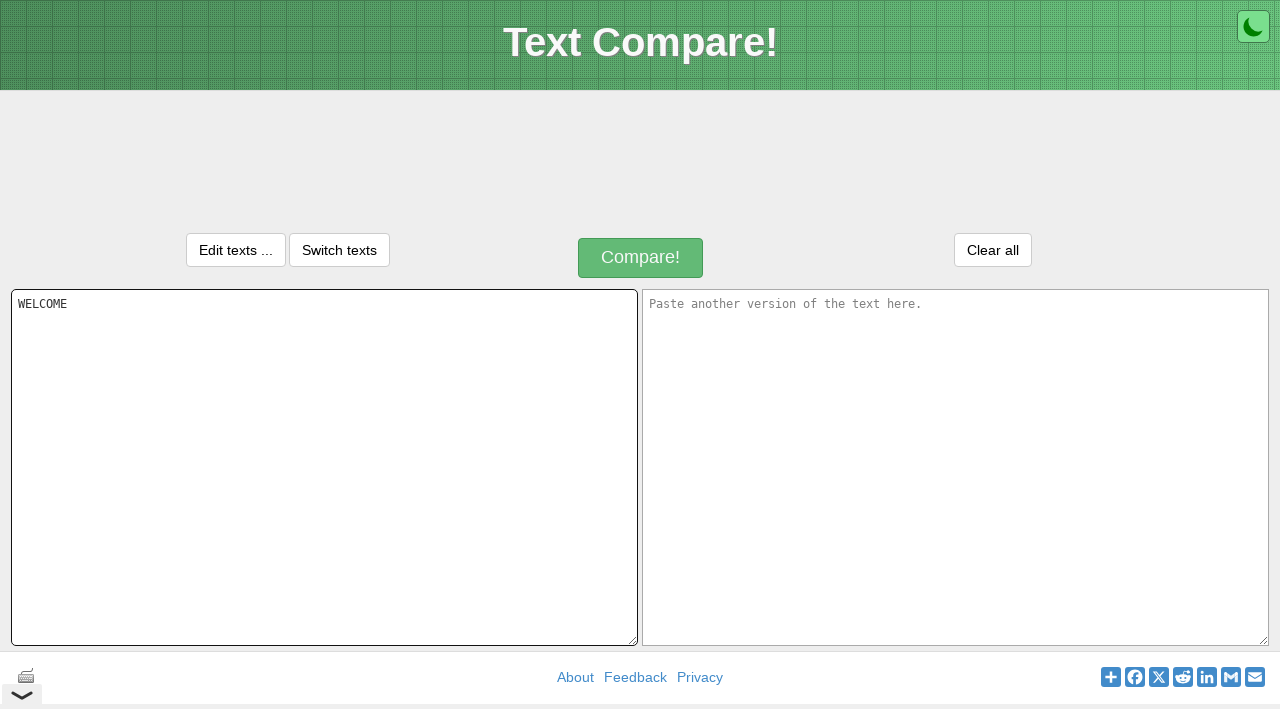

Clicked on first textarea to ensure focus at (324, 467) on textarea#inputText1
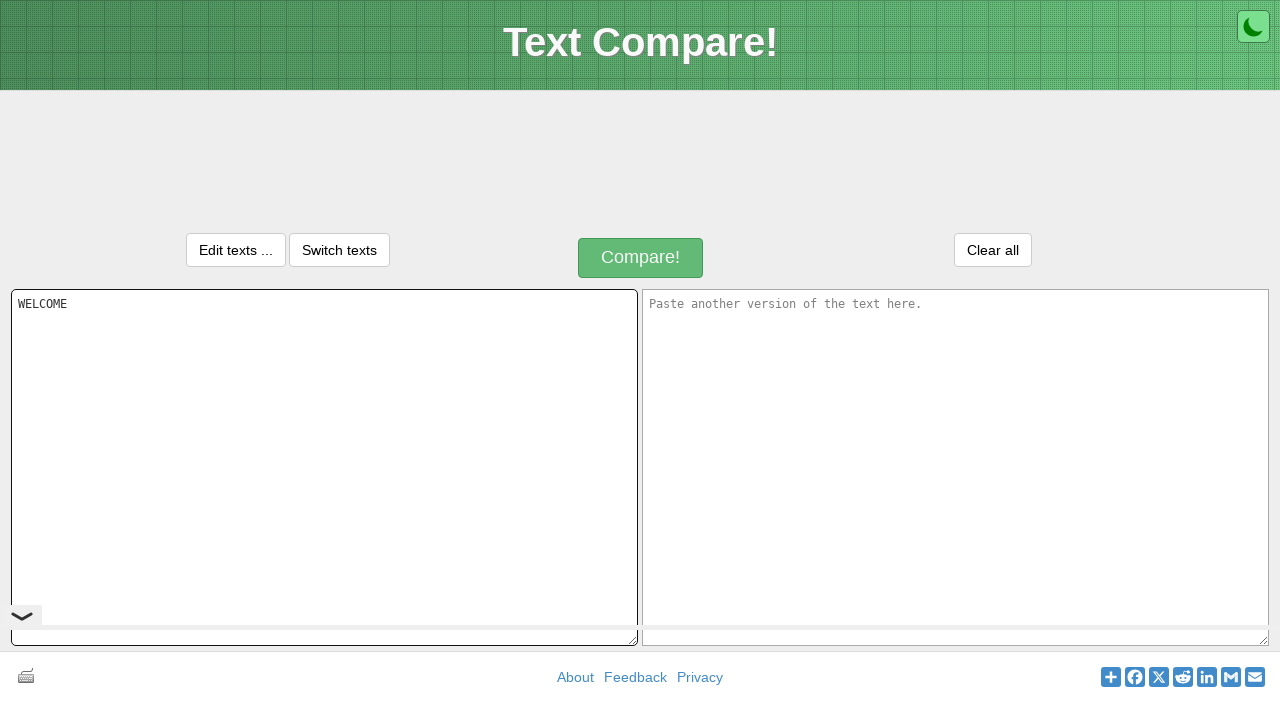

Selected all text in first textarea with Ctrl+A
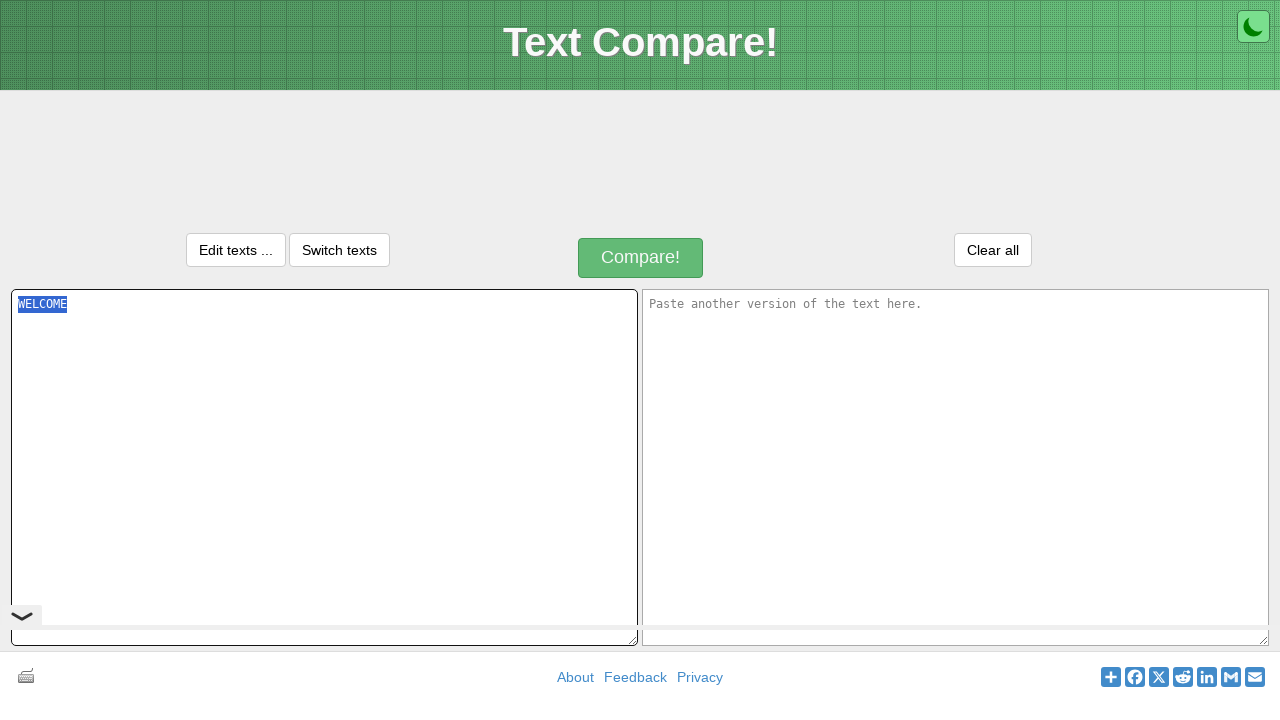

Copied selected text with Ctrl+C
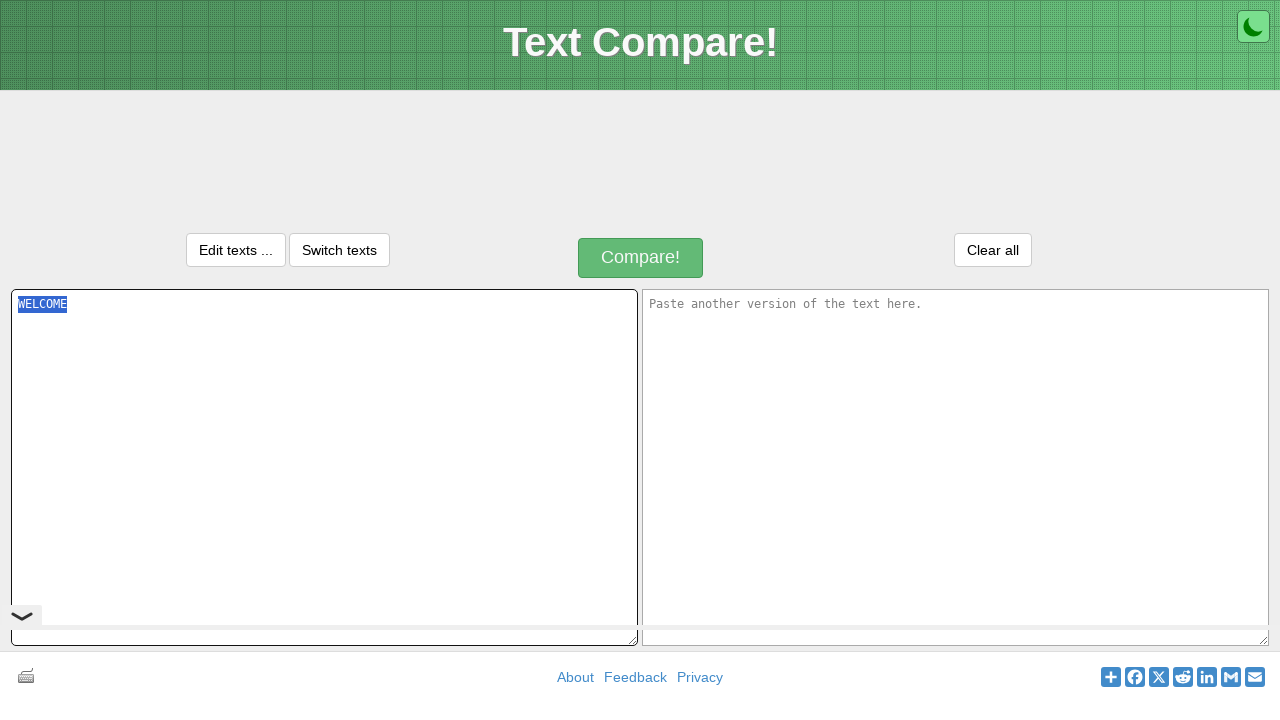

Tabbed to second textarea
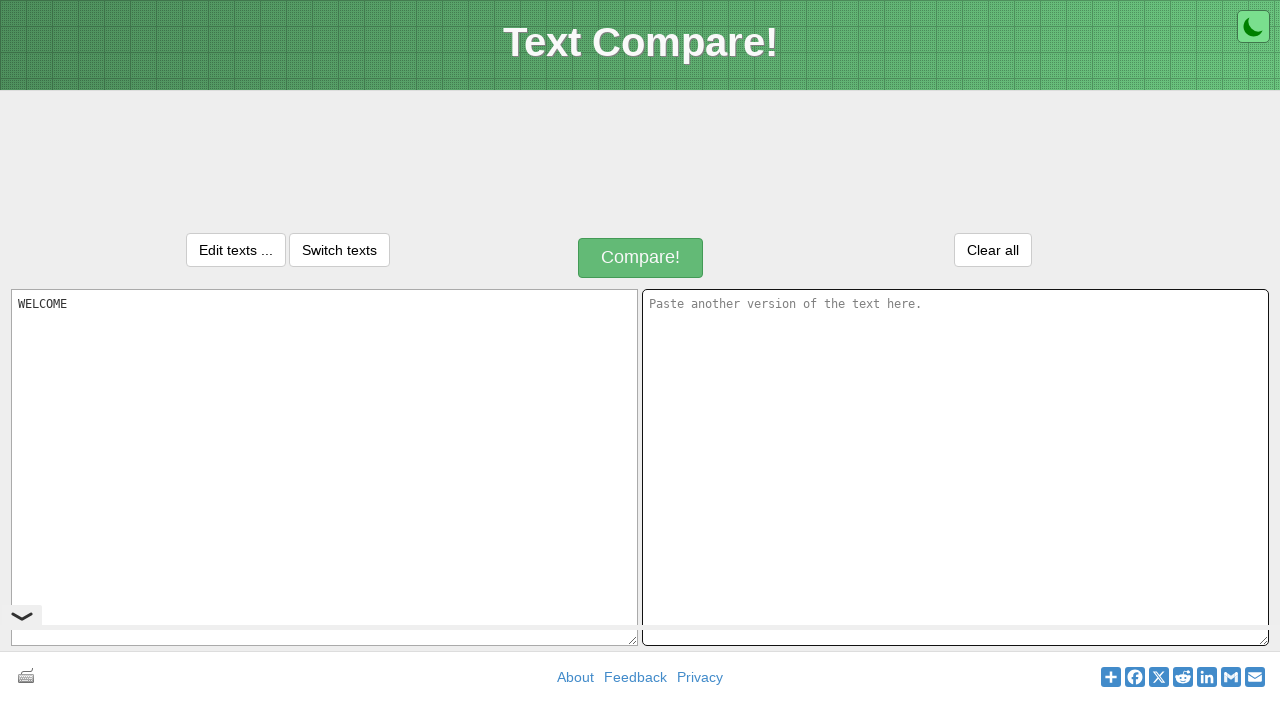

Pasted text into second textarea with Ctrl+V
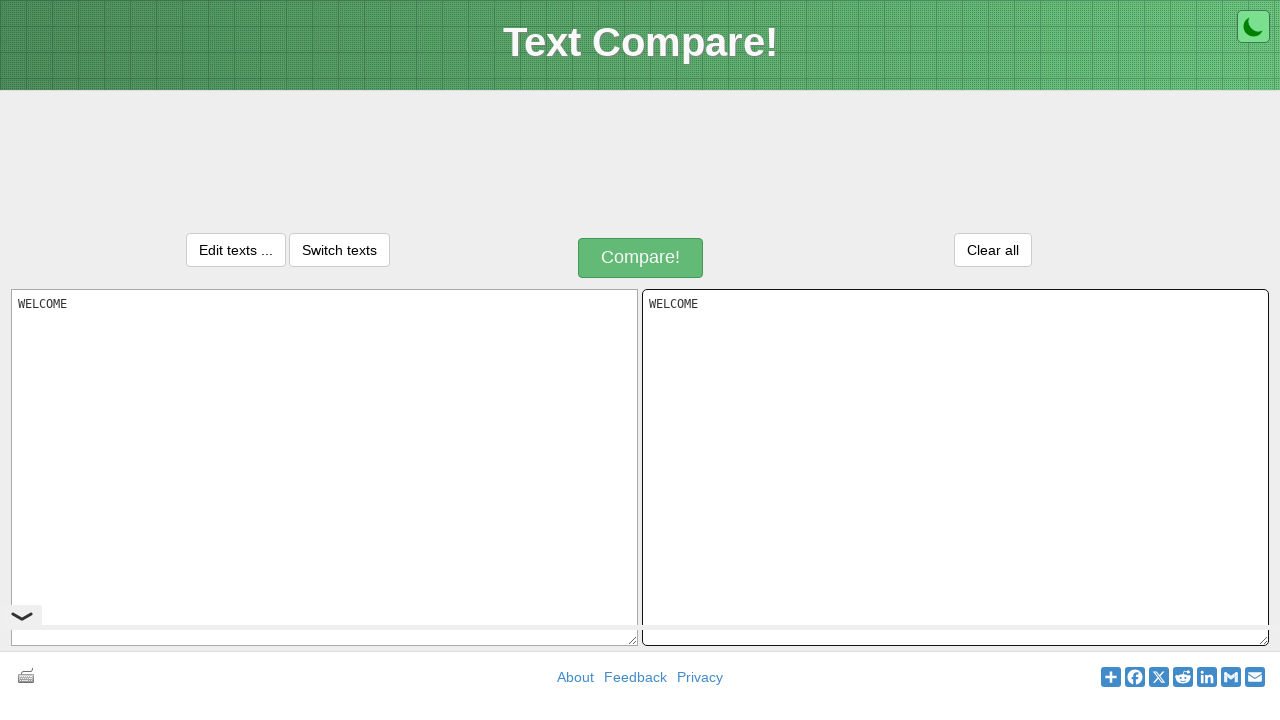

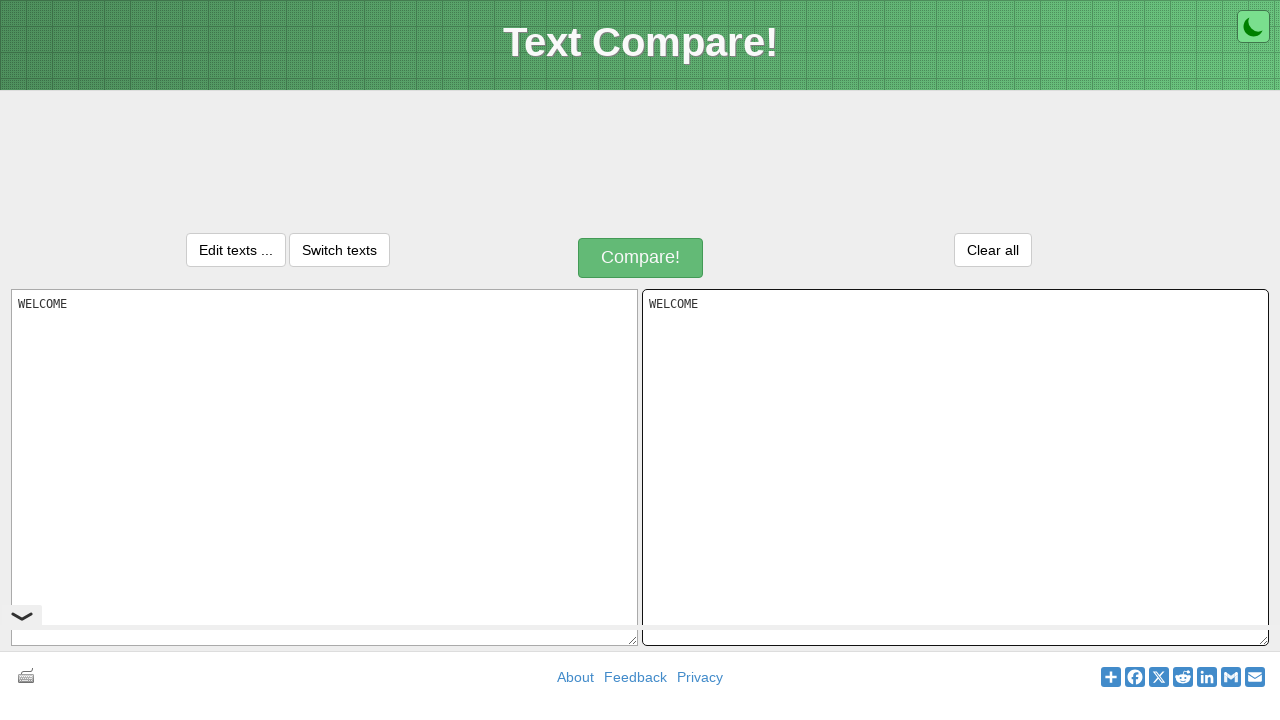